Navigates to Hepsiburada (Turkish e-commerce website) homepage and verifies the page loads successfully

Starting URL: https://www.hepsiburada.com/

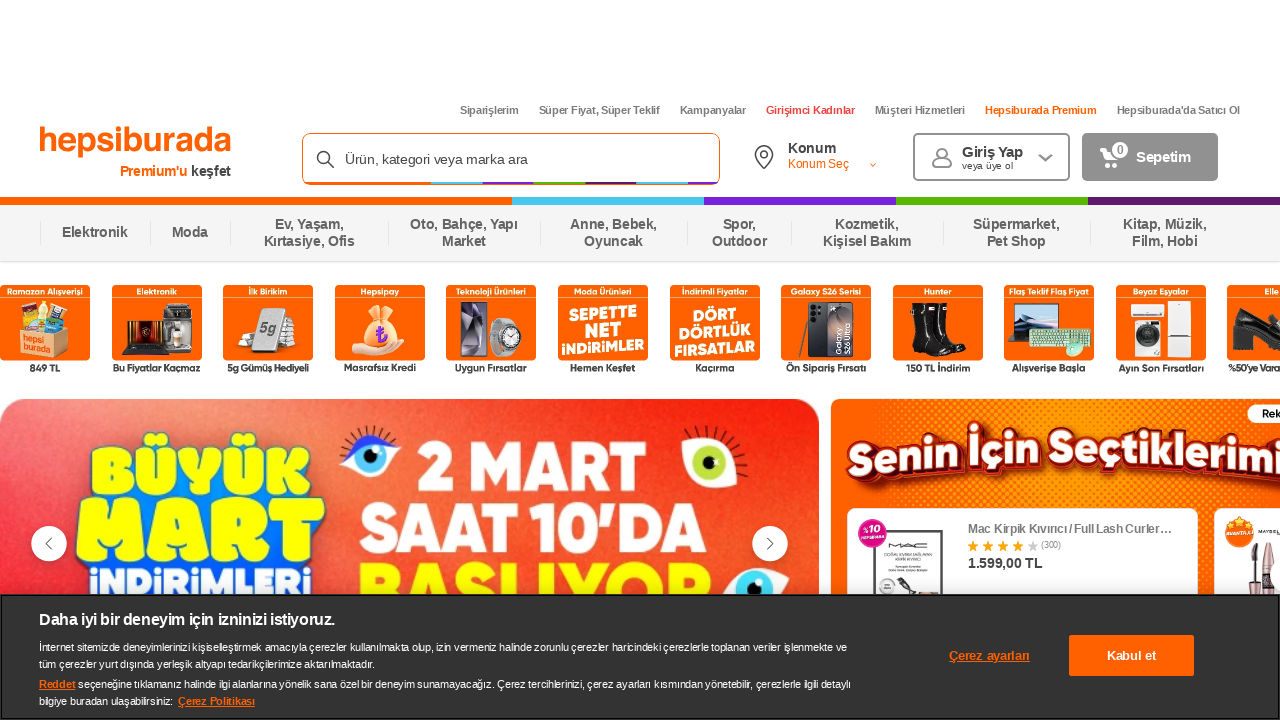

Waited for page DOM content to load
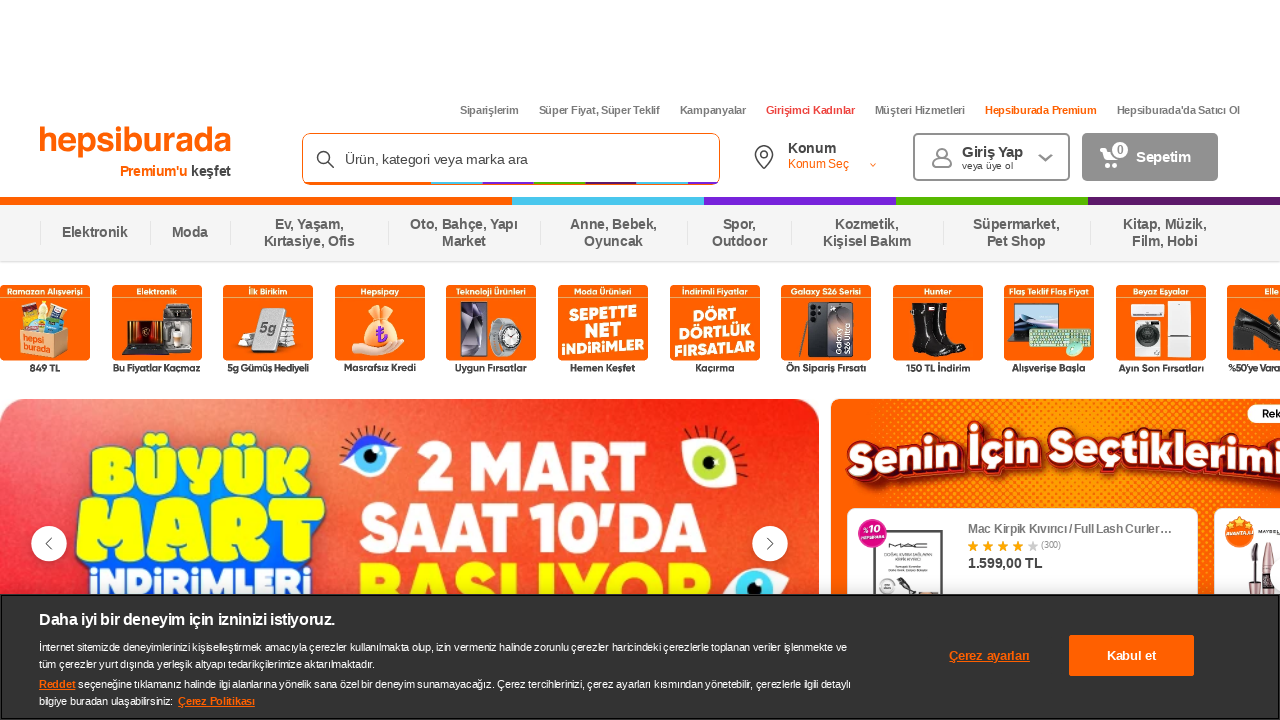

Verified body element is present on Hepsiburada homepage
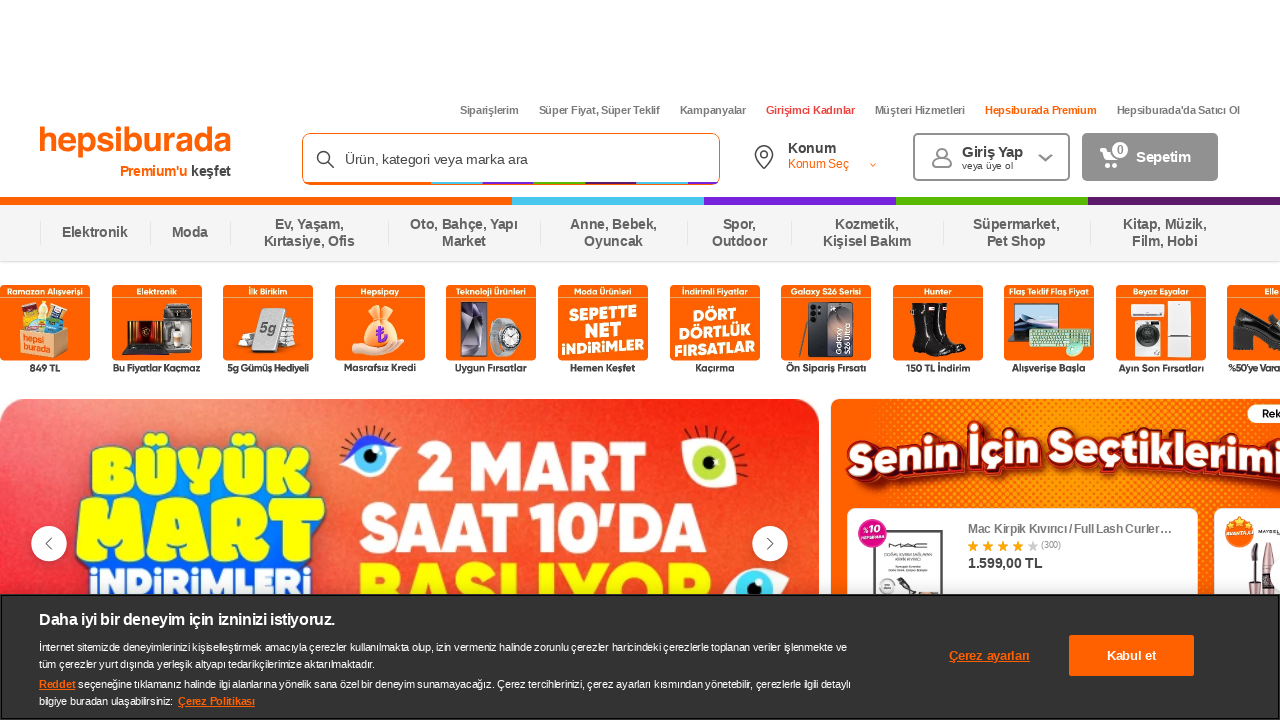

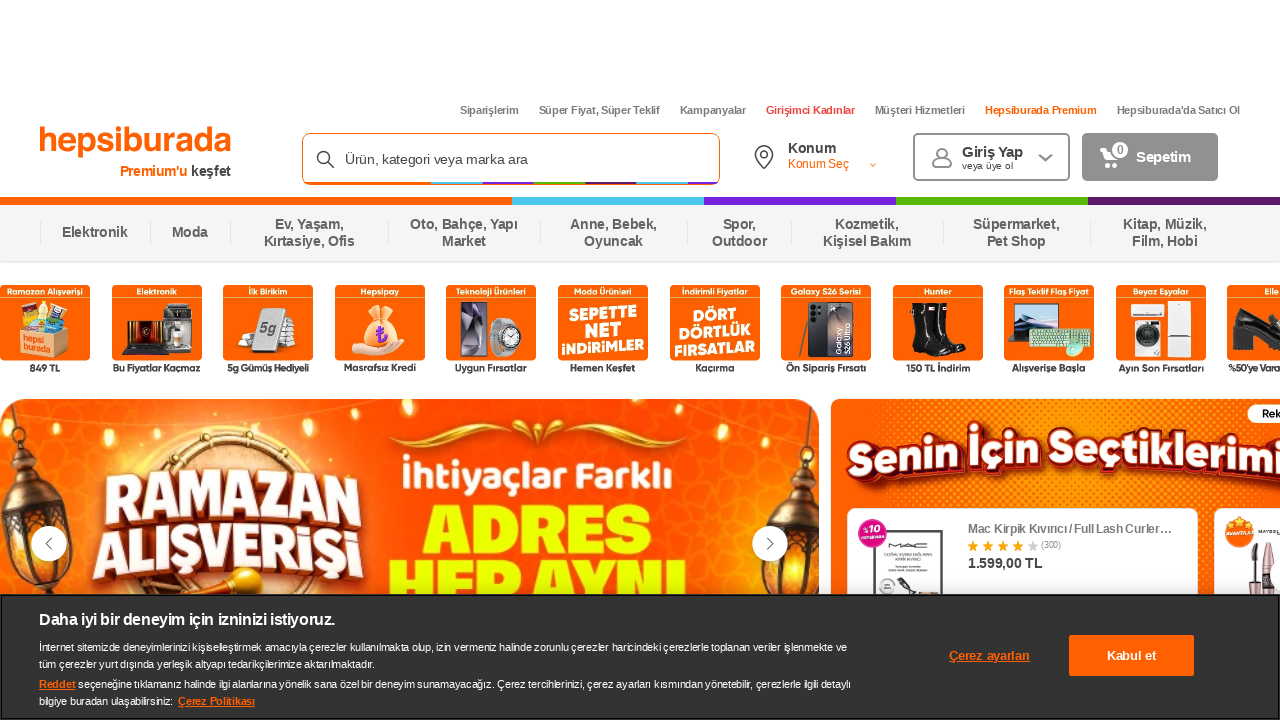